Tests page scrolling functionality by scrolling vertically and horizontally using JavaScript execution

Starting URL: https://automationtesting.in/#

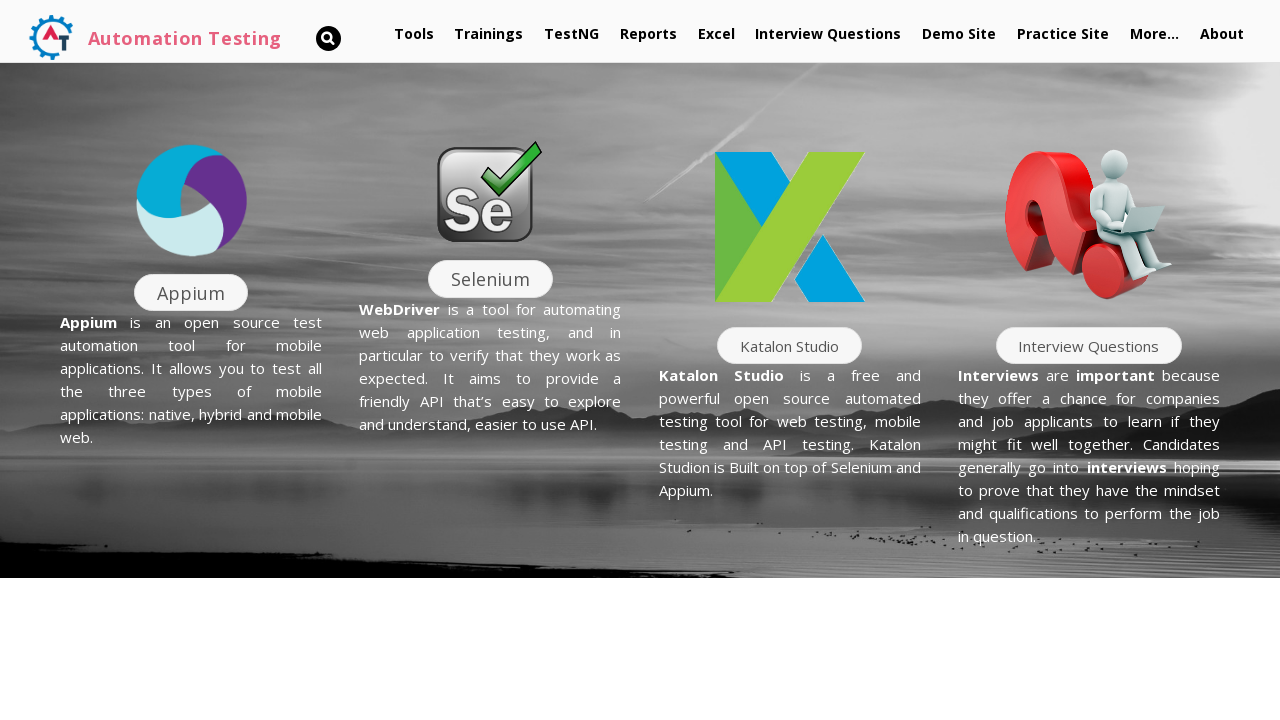

Scrolled down 300 pixels vertically
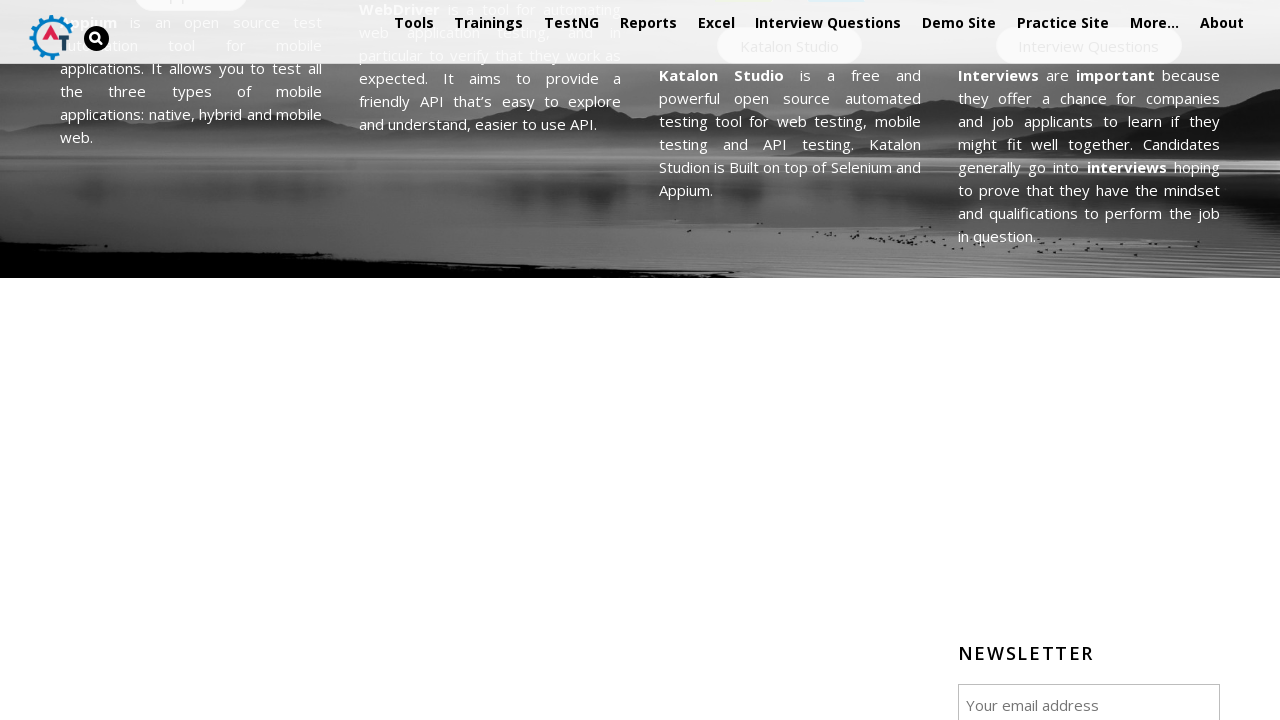

Waited 2 seconds for scroll effect to complete
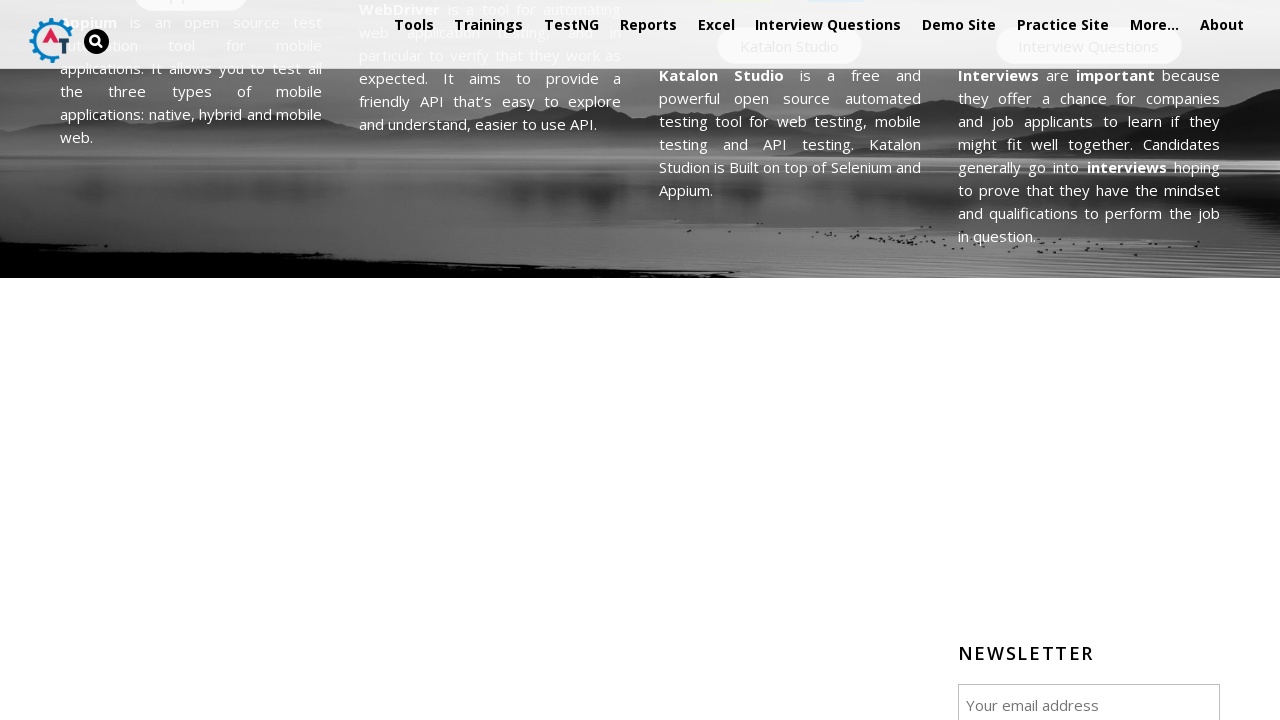

Scrolled up 300 pixels vertically
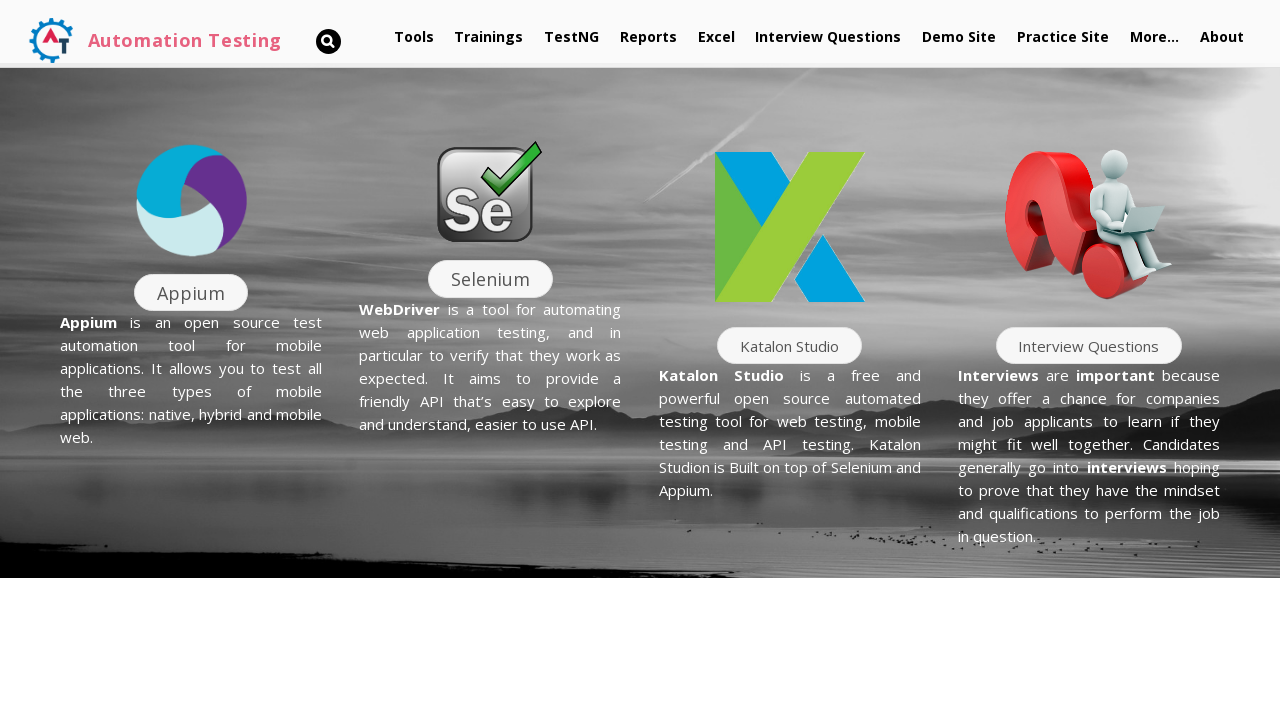

Waited 2 seconds for scroll effect to complete
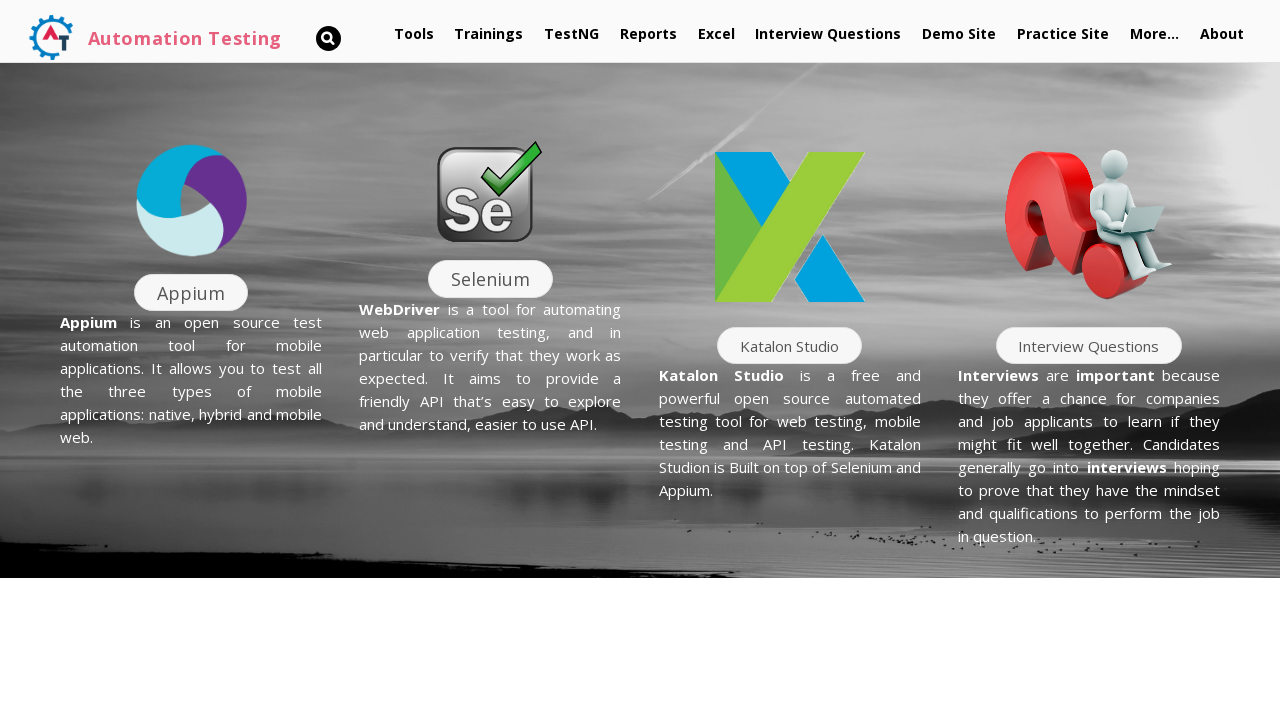

Scrolled right 300 pixels horizontally and down 300 pixels vertically
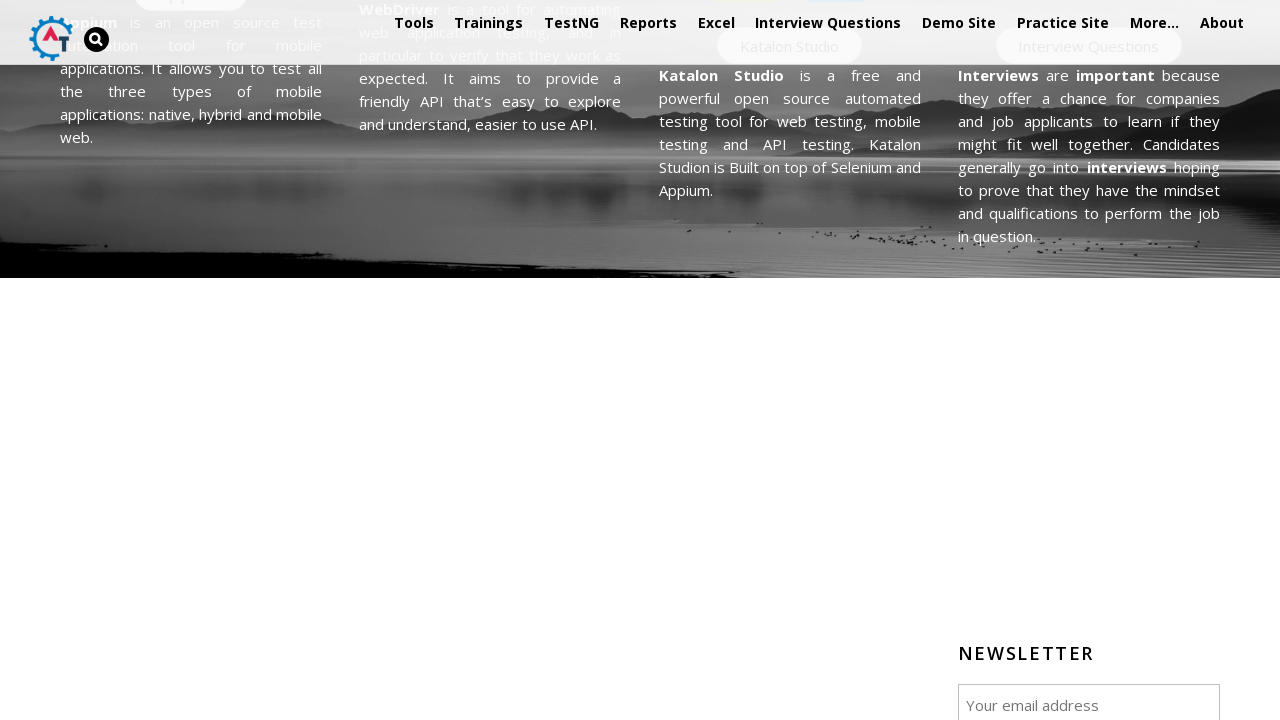

Waited 2 seconds for scroll effect to complete
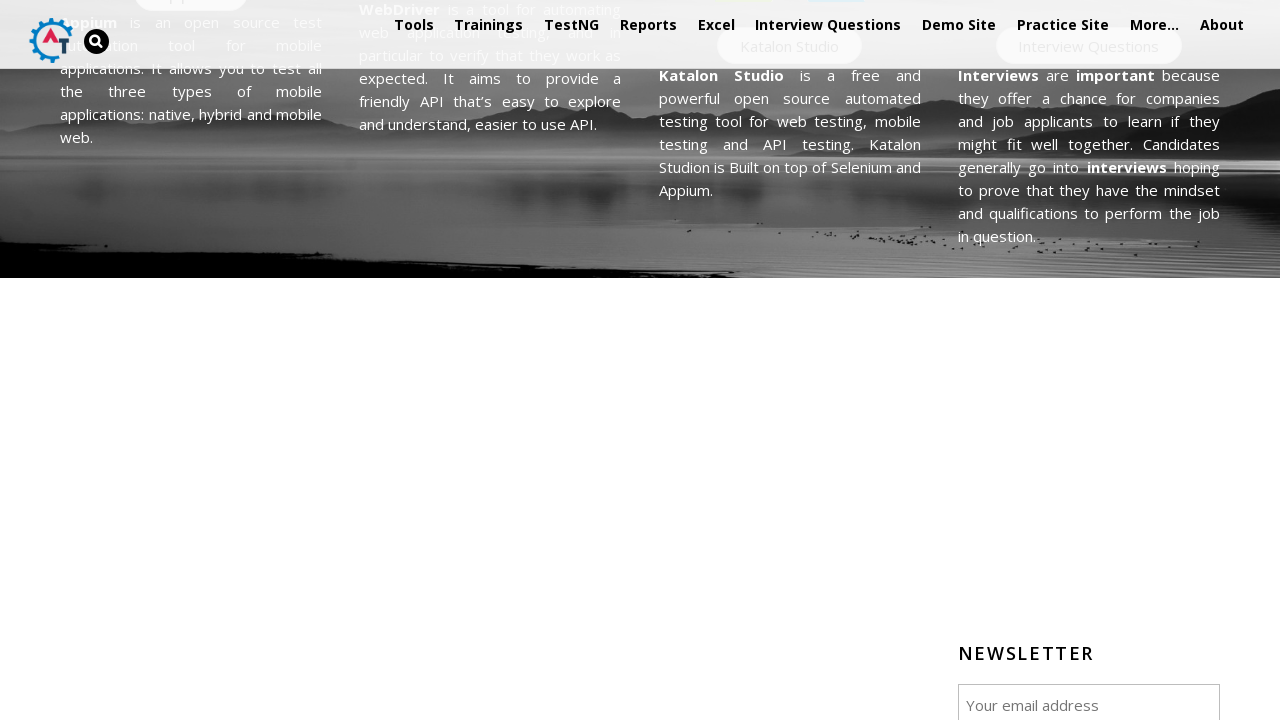

Scrolled left 300 pixels horizontally and down 300 pixels vertically
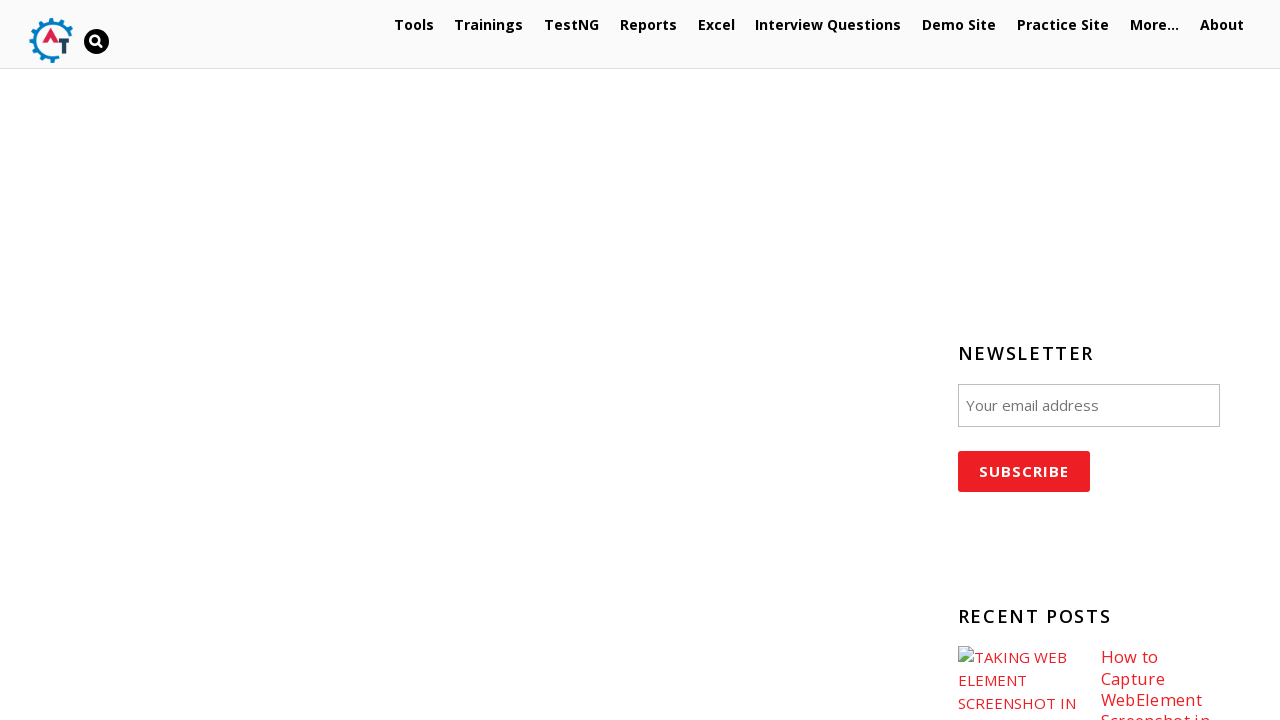

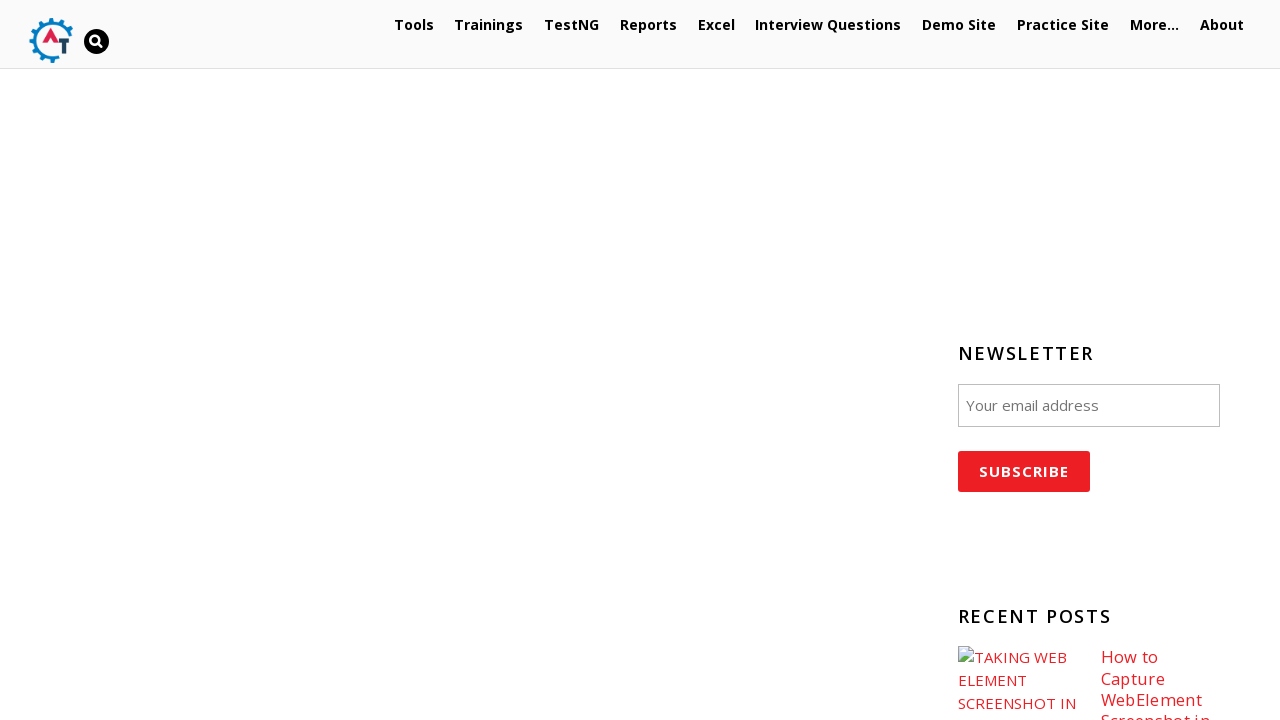